Tests navigation to SeleniumBase demo page and coffee page, verifying that URLs load correctly and contain expected path segments.

Starting URL: https://seleniumbase.io/demo_page

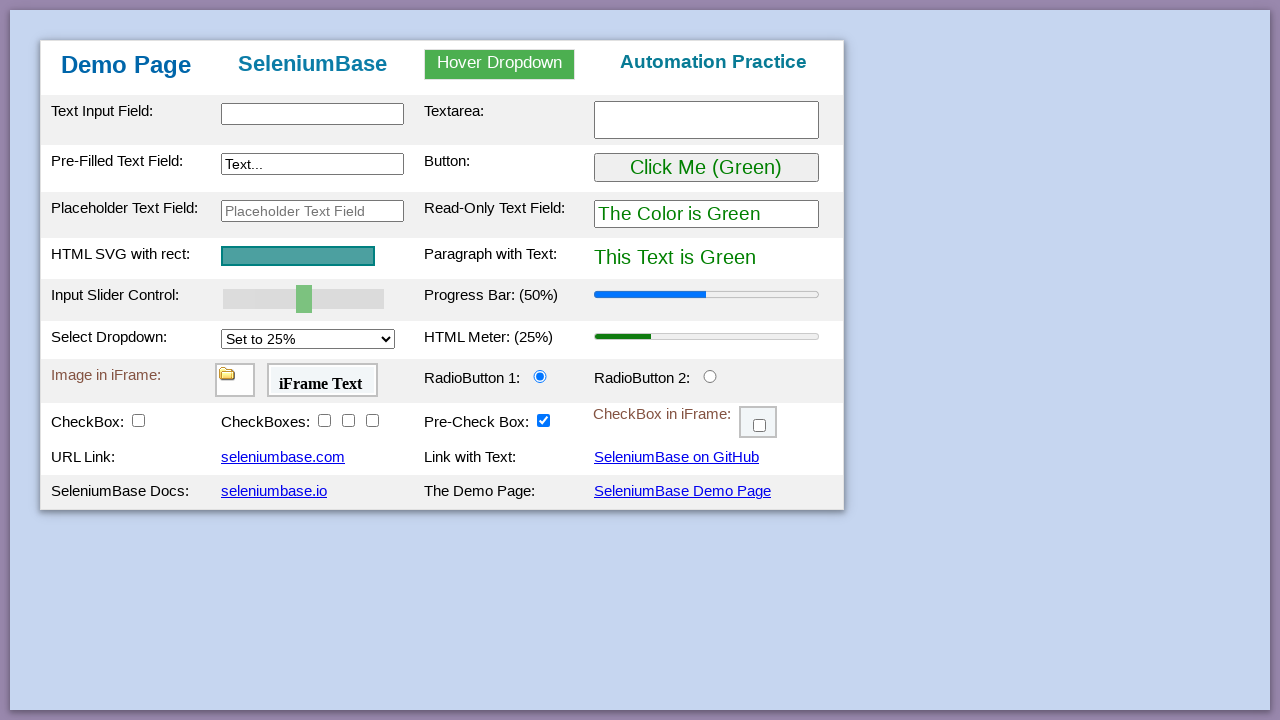

Waited for demo page to load (domcontentloaded)
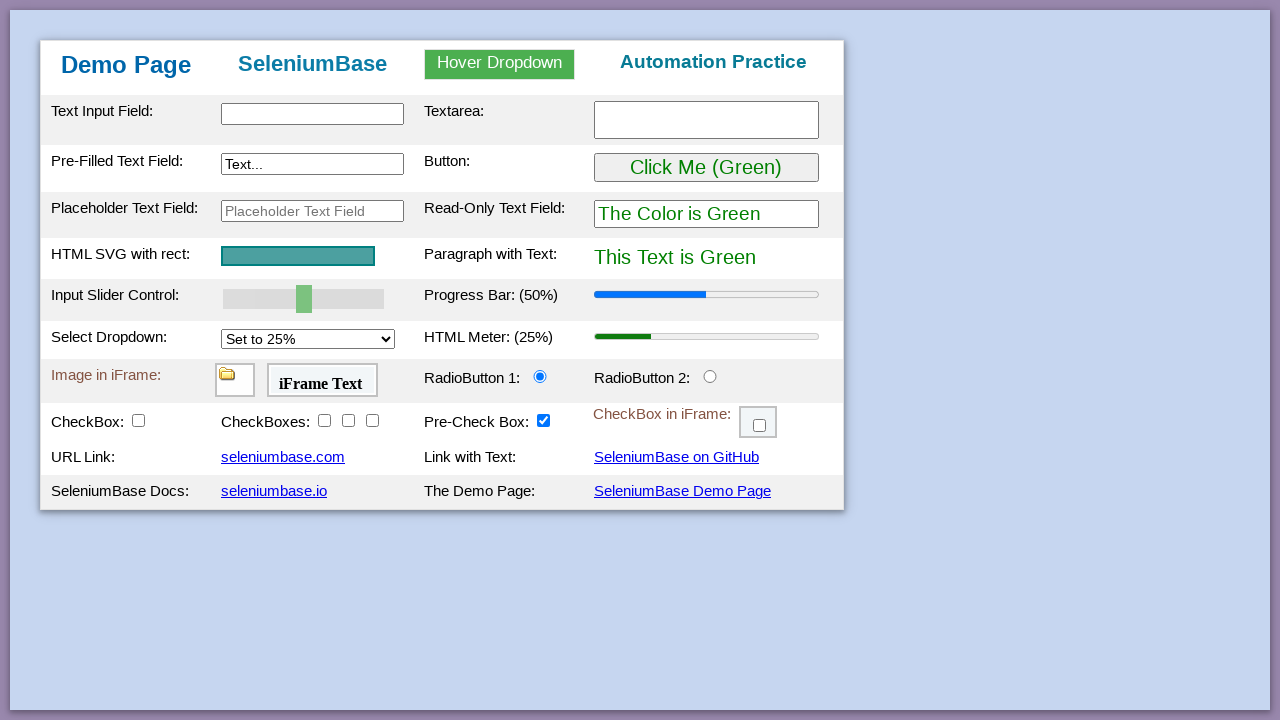

Verified URL contains 'demo_page' path segment
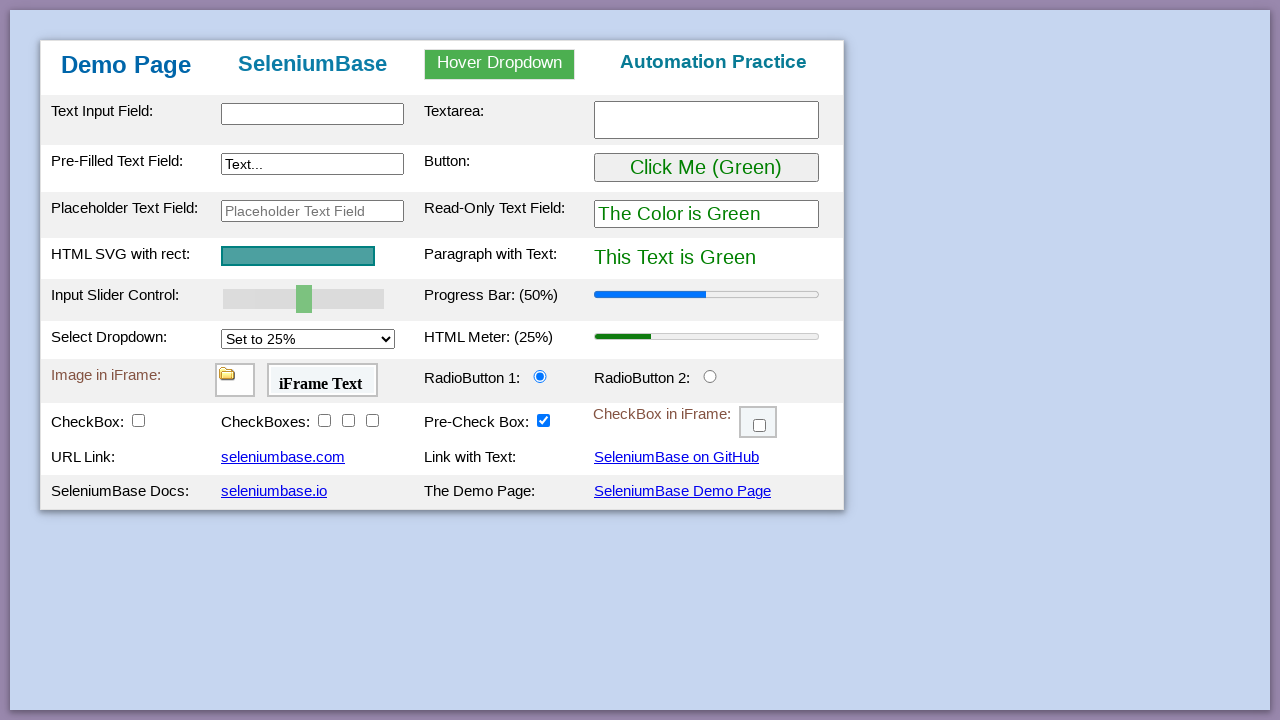

Navigated to SeleniumBase coffee page
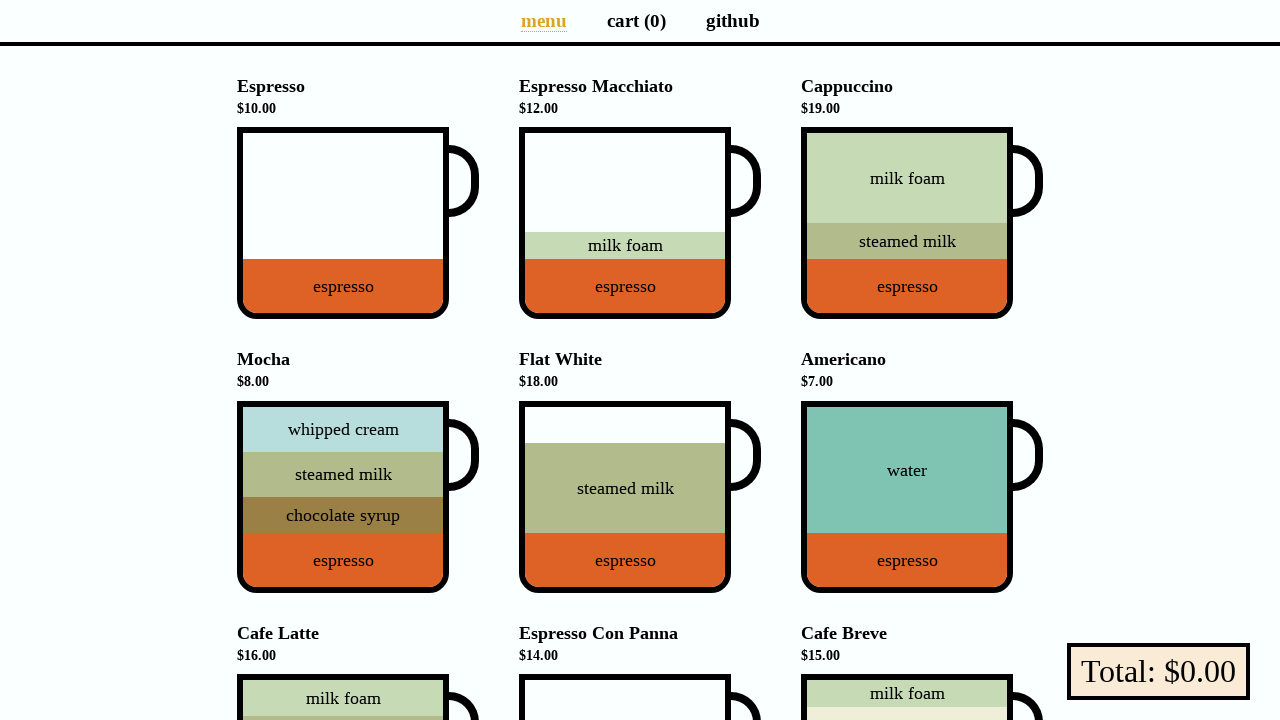

Waited for coffee page to load (domcontentloaded)
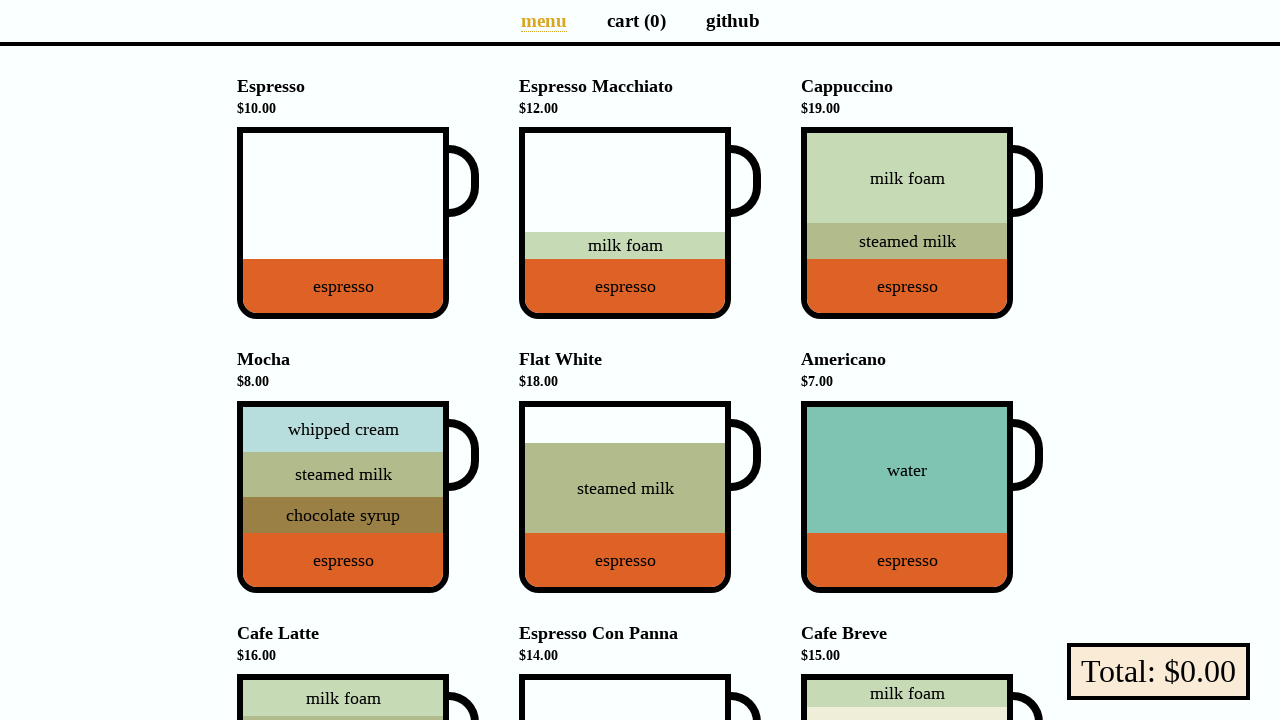

Verified URL contains 'coffee' path segment
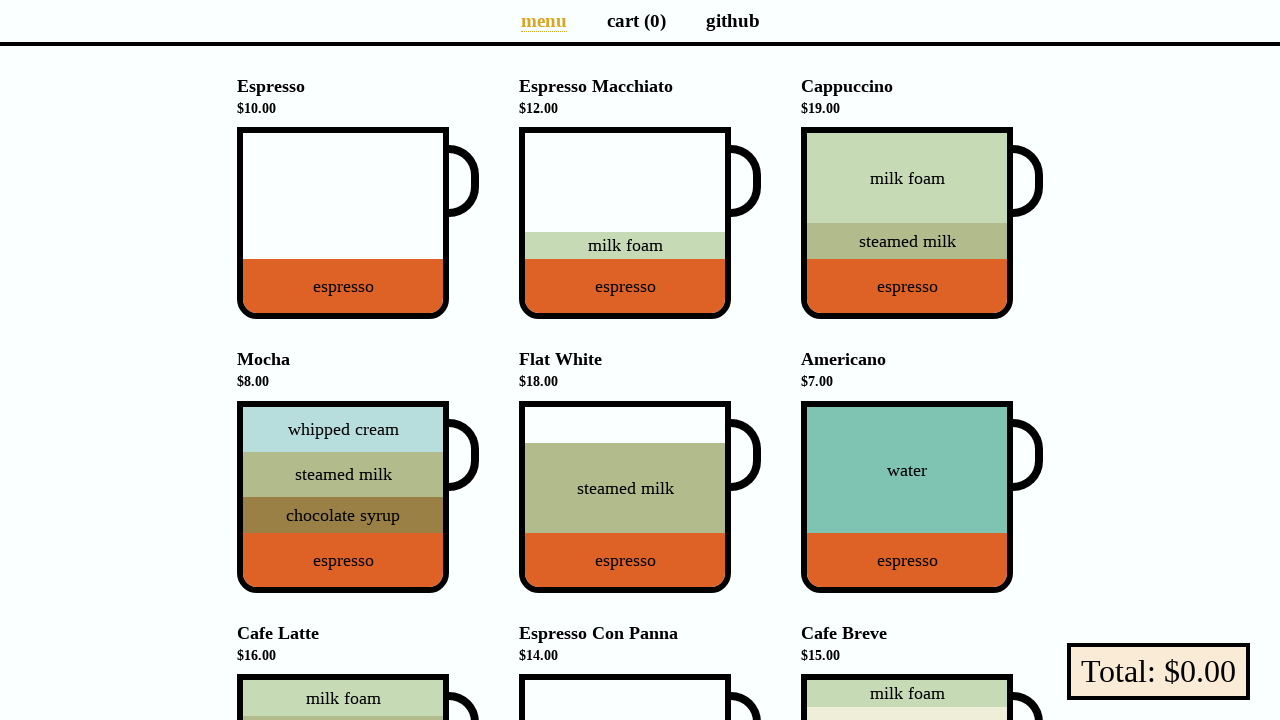

Navigated back to SeleniumBase demo page
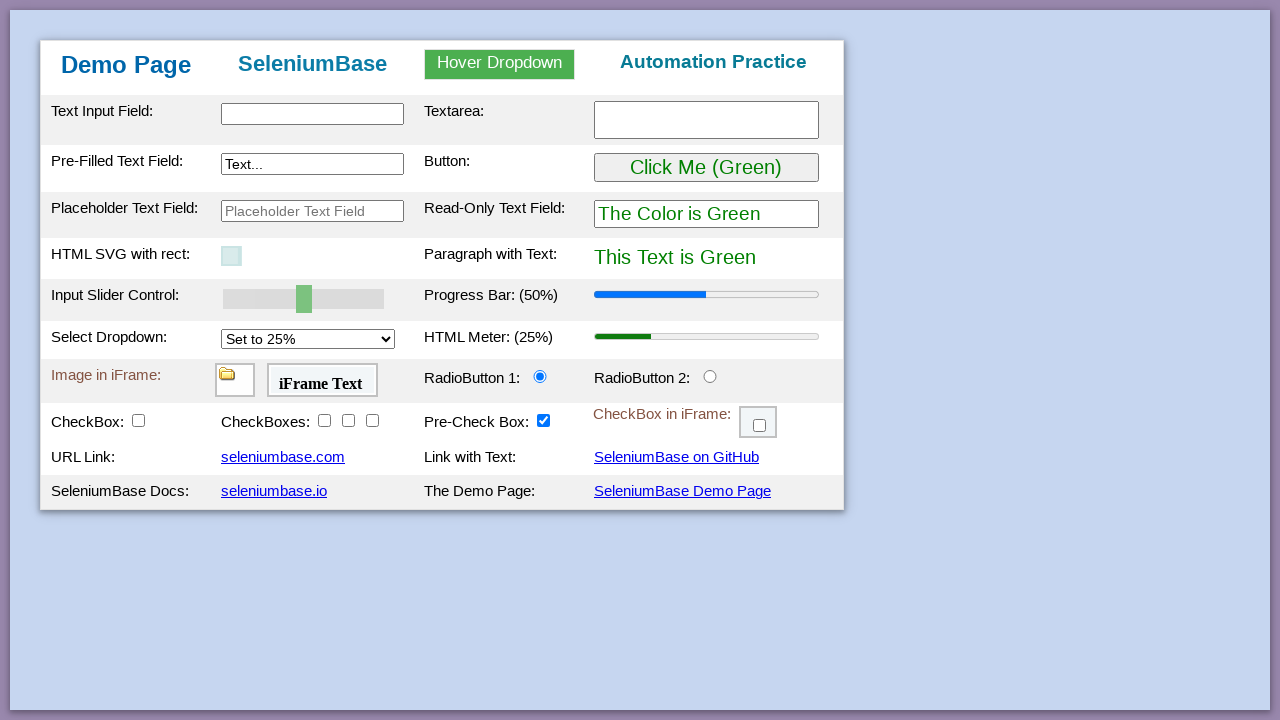

Waited for demo page to load (domcontentloaded)
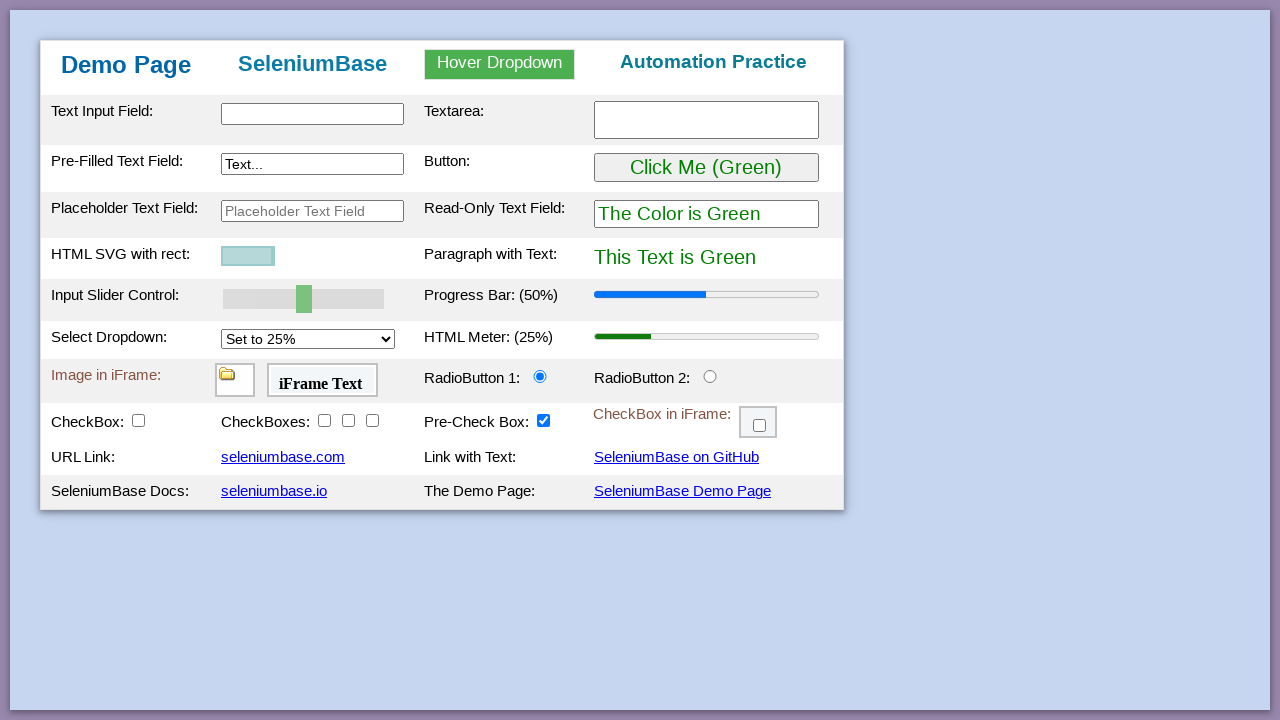

Verified URL contains 'demo_page' path segment after navigation
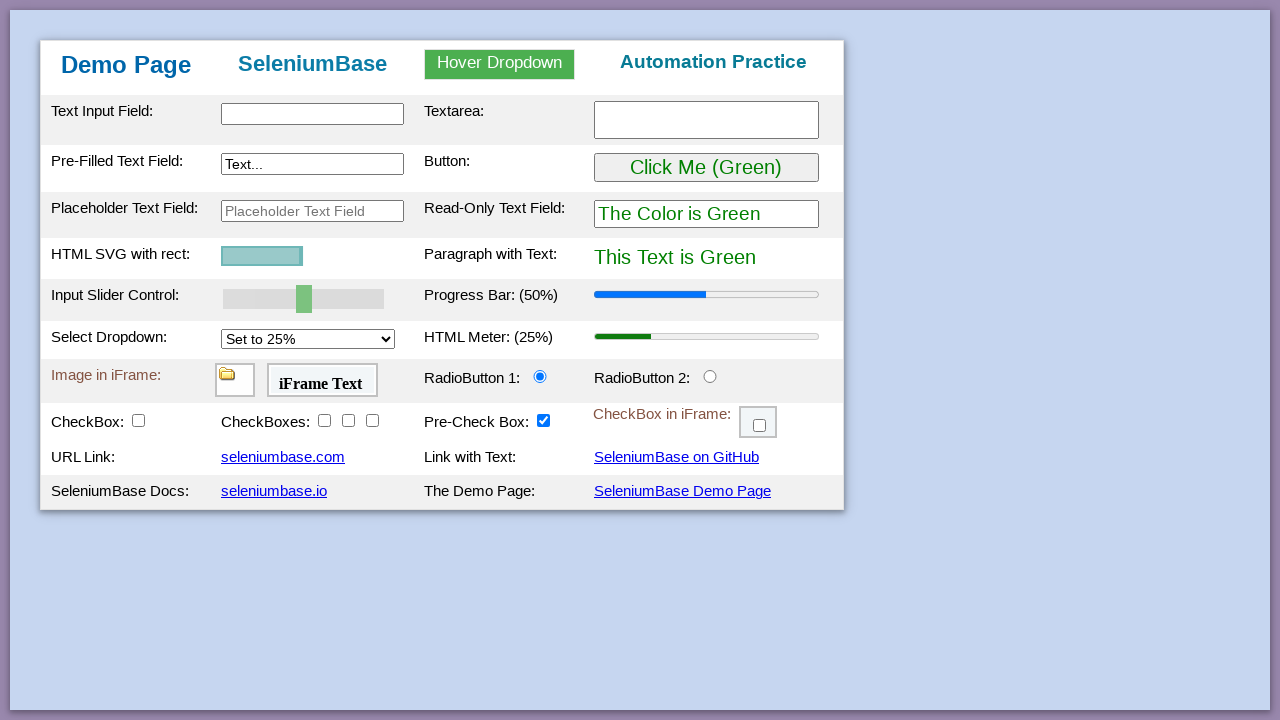

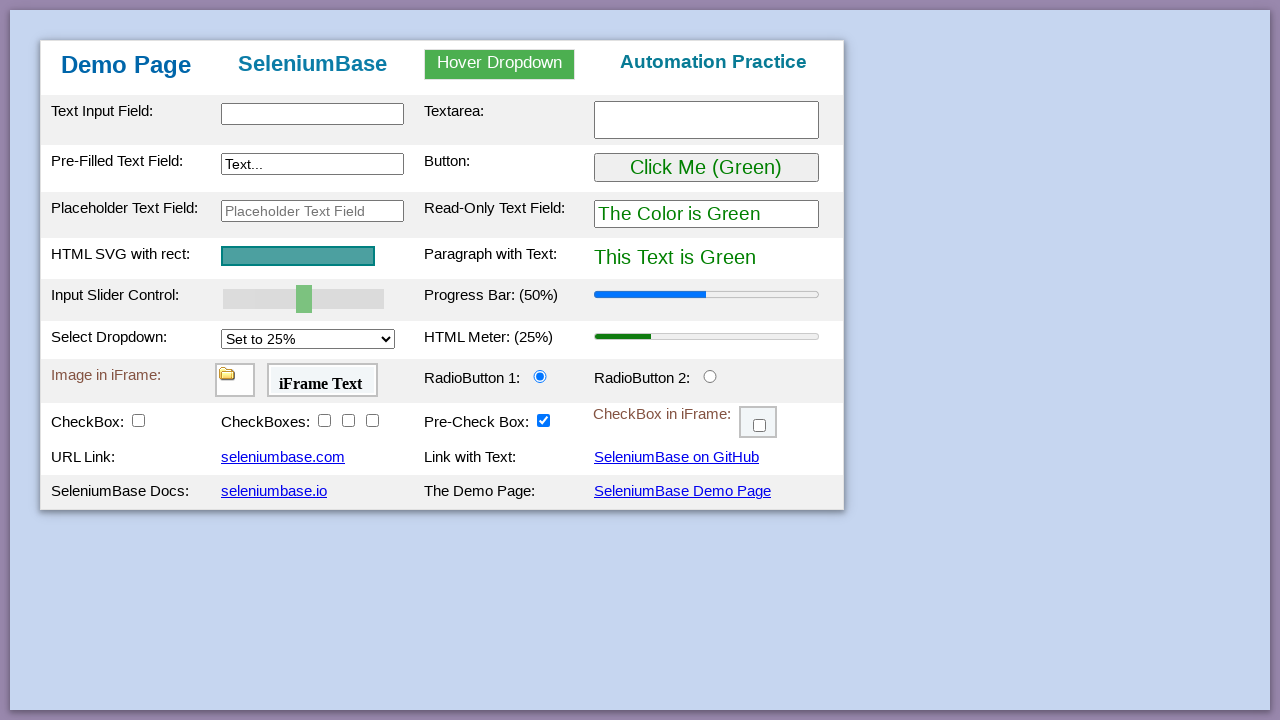